Navigates to the Playwright documentation site and performs a double-click on the hero title element

Starting URL: https://playwright.dev

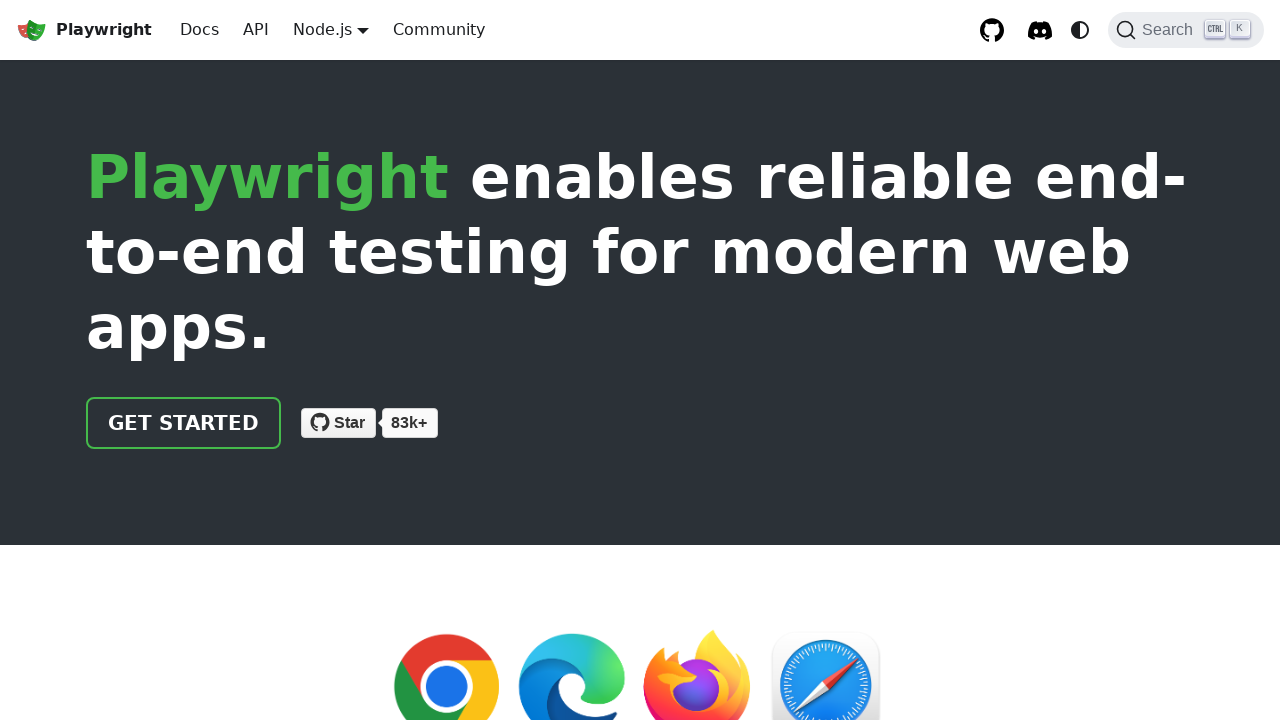

Double-clicked the hero title element on Playwright documentation site at (640, 252) on .hero__title
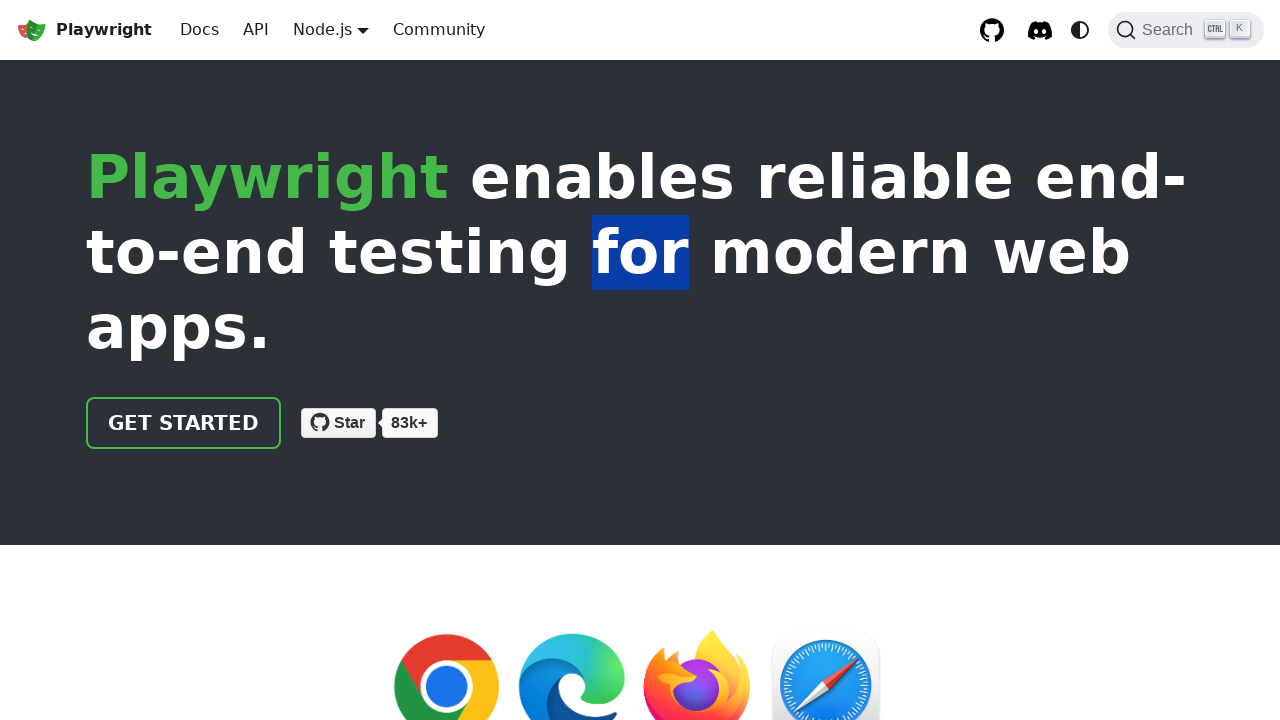

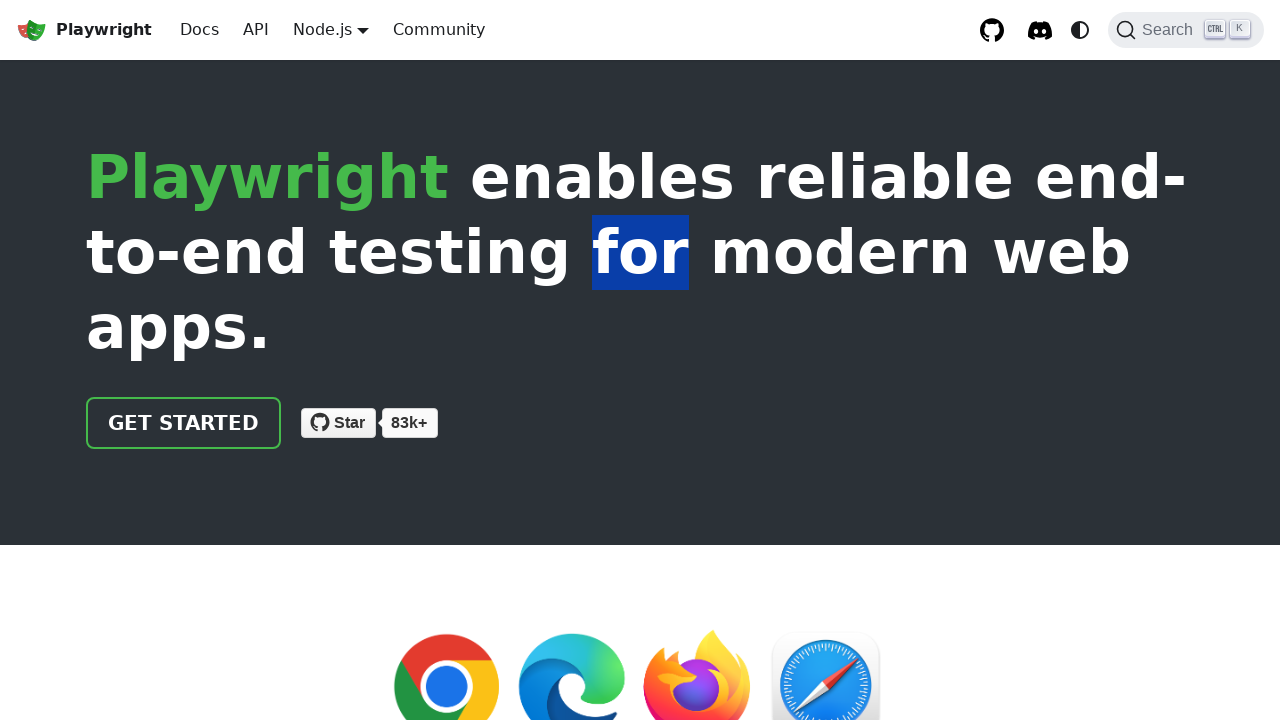